Tests the jQuery UI resizable widget by dragging the resize handle to expand the resizable element by 400 pixels in both width and height

Starting URL: https://jqueryui.com/resources/demos/resizable/default.html

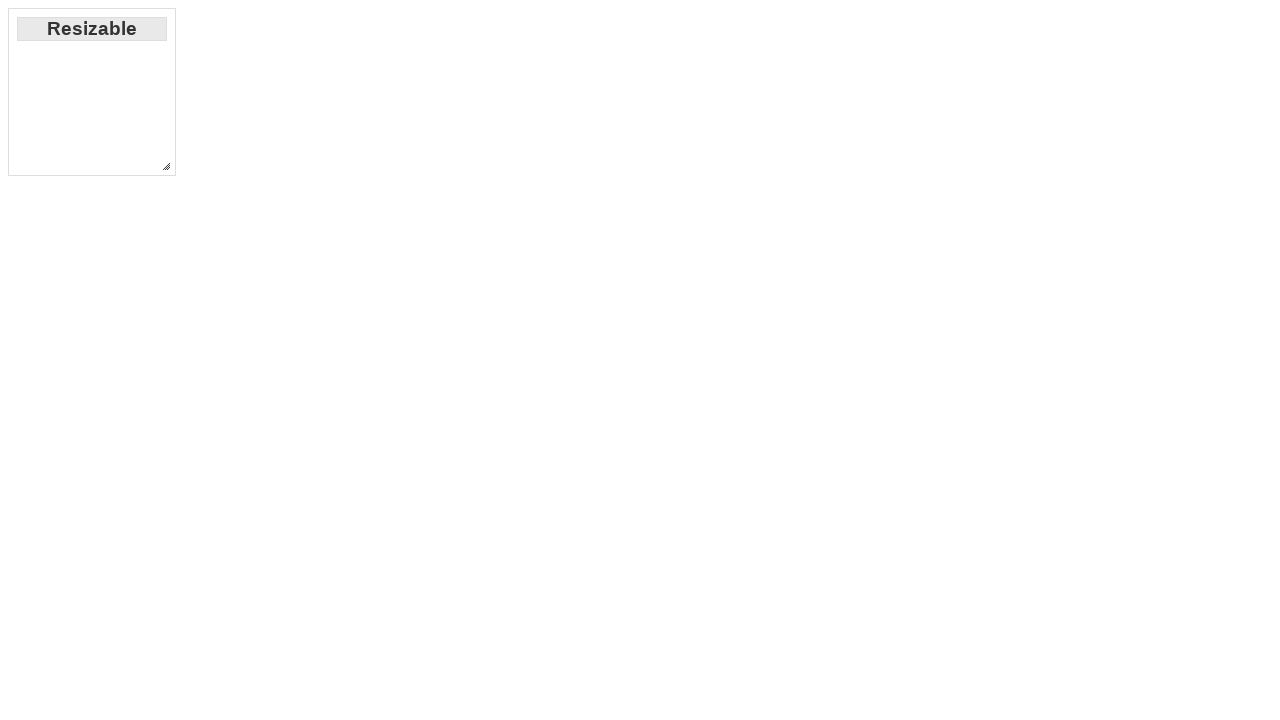

Navigated to jQuery UI resizable demo page
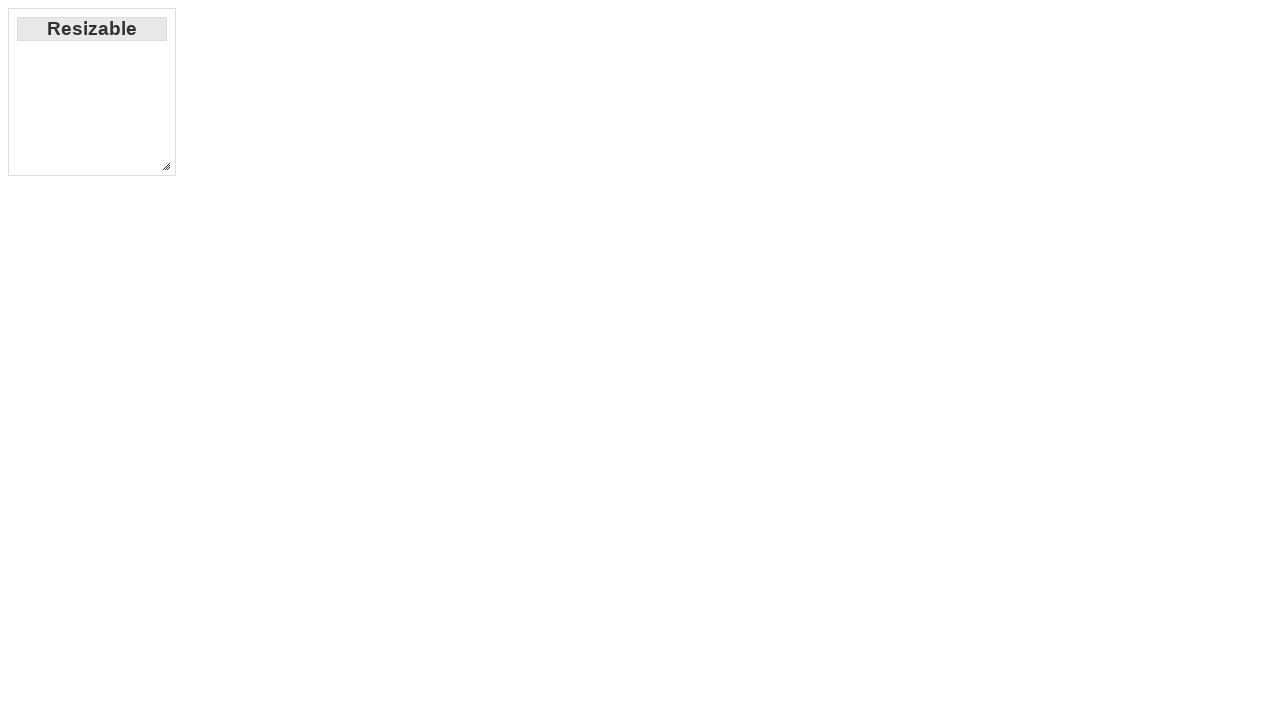

Located the resize handle element
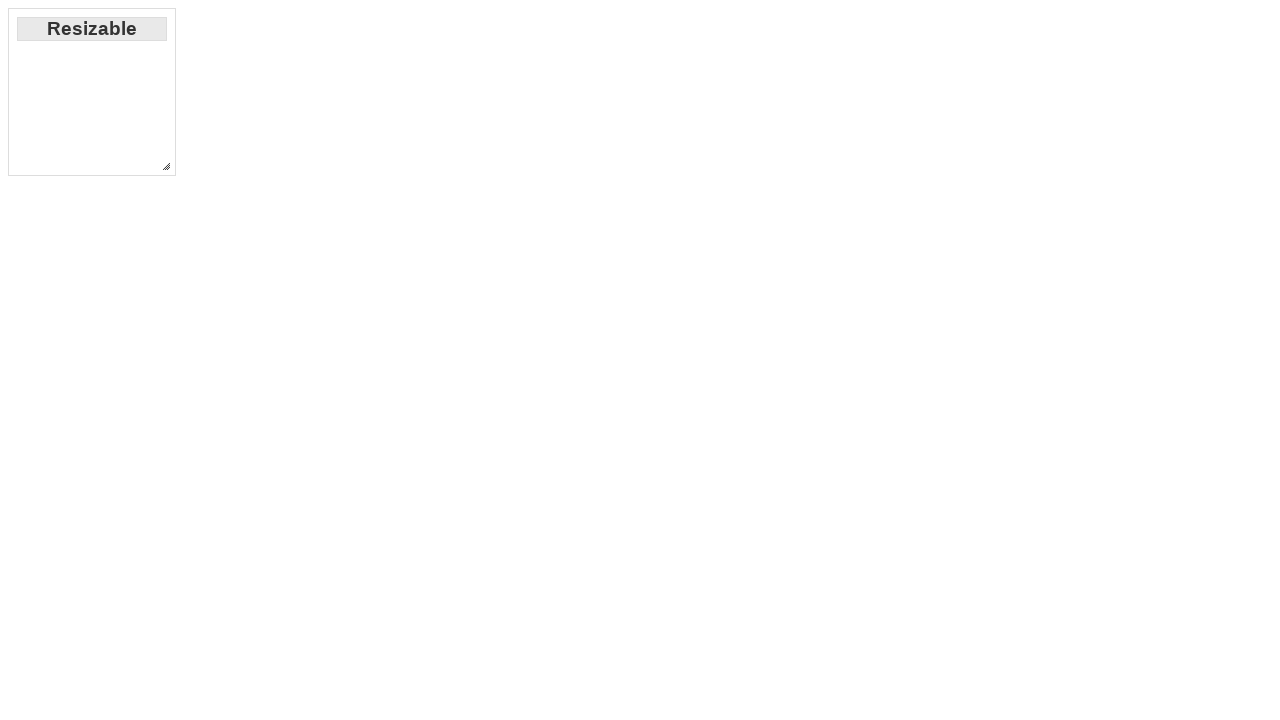

Retrieved bounding box of the resize handle
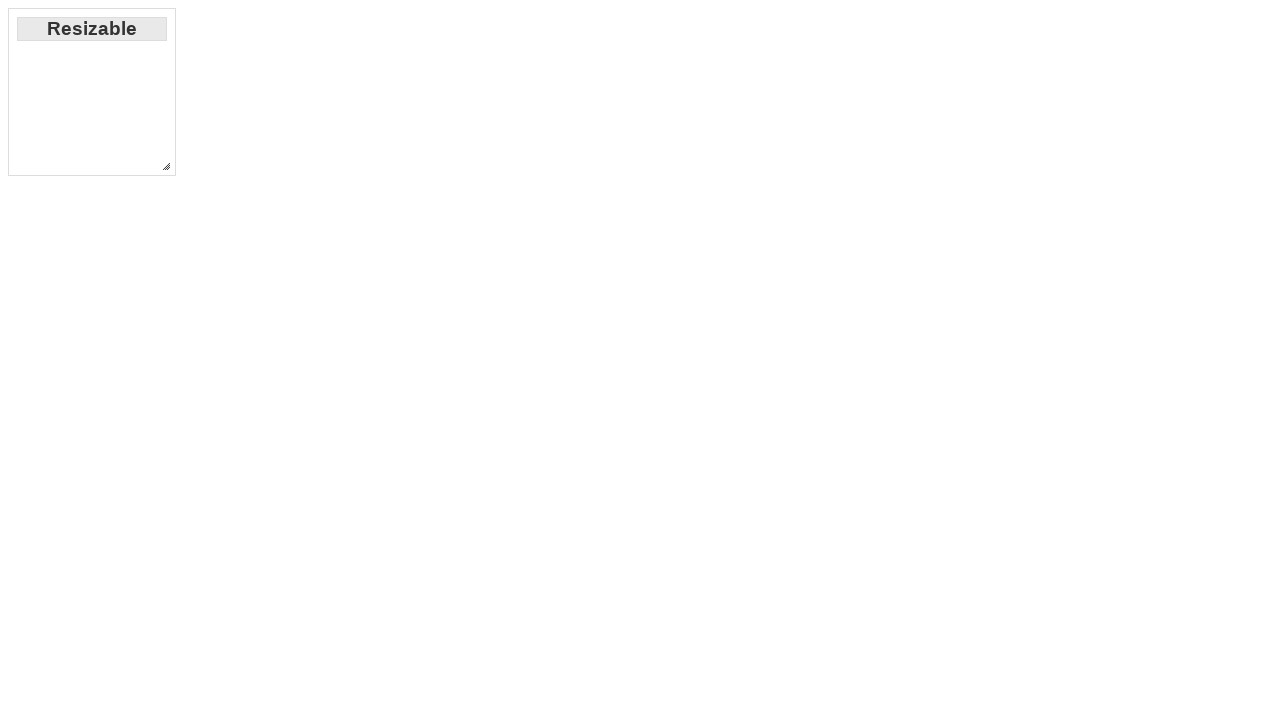

Moved mouse to center of resize handle at (166, 166)
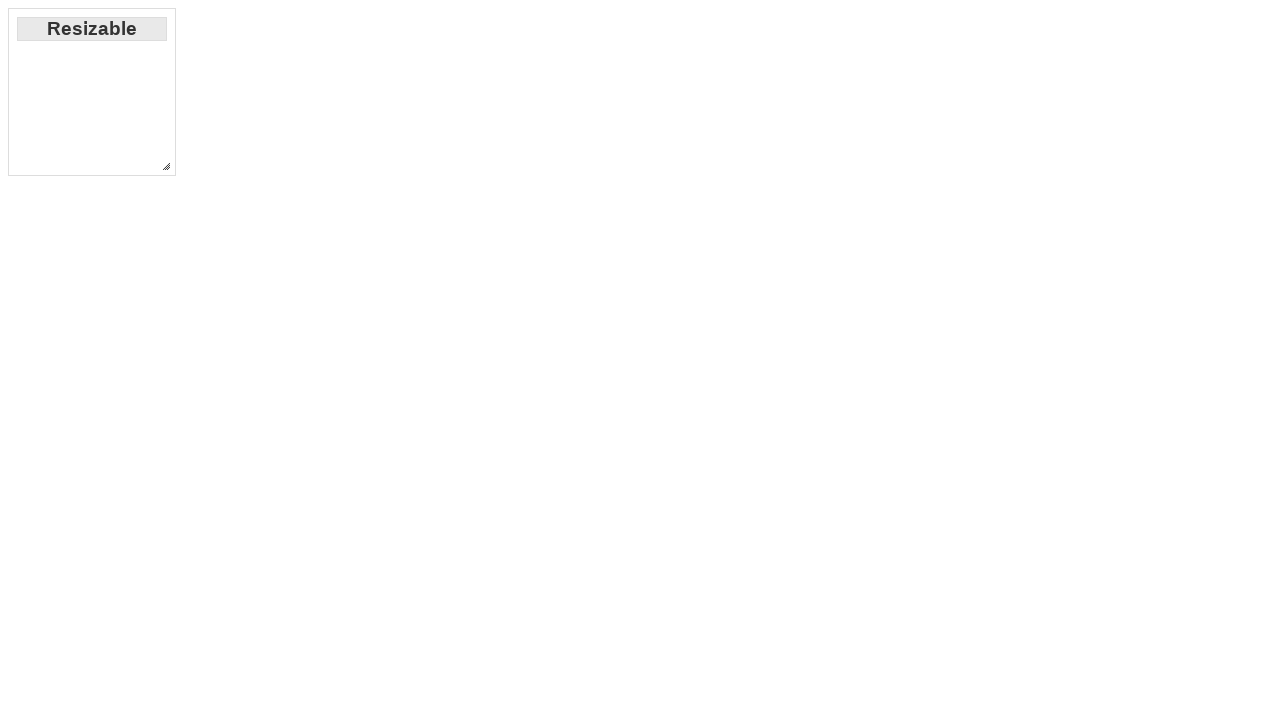

Pressed mouse button down on resize handle at (166, 166)
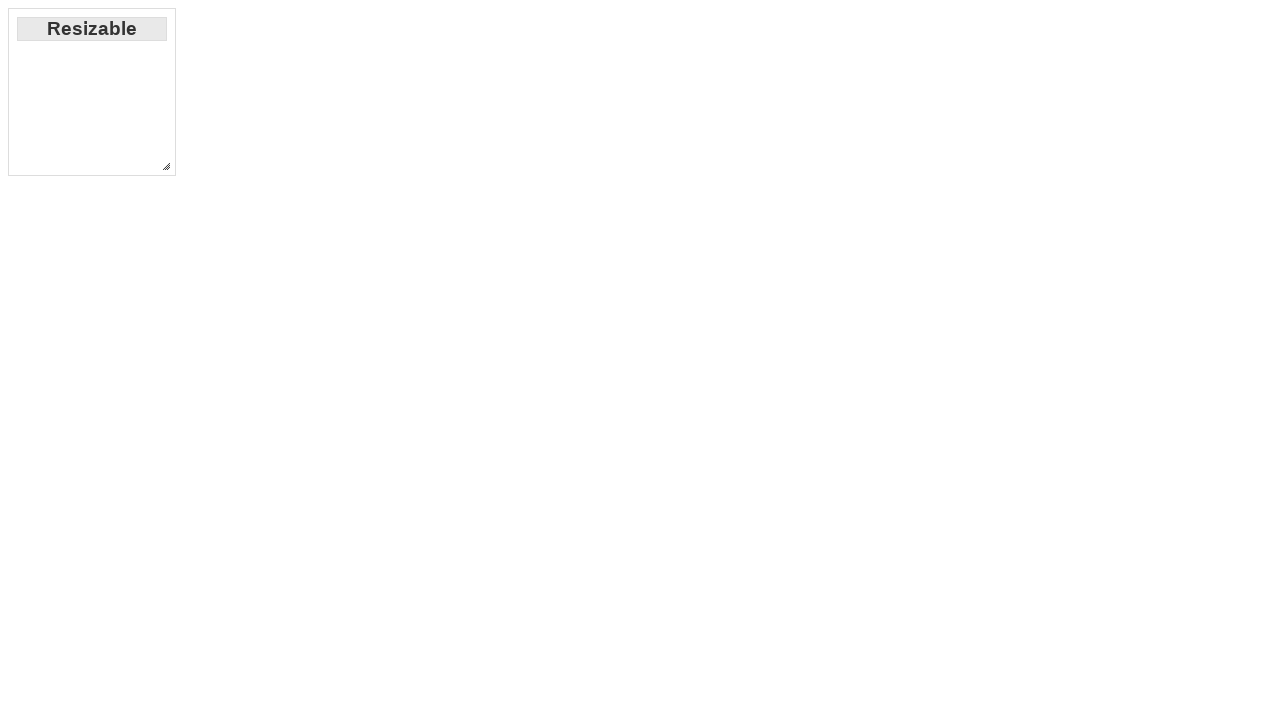

Dragged resize handle 400 pixels right and 400 pixels down at (566, 566)
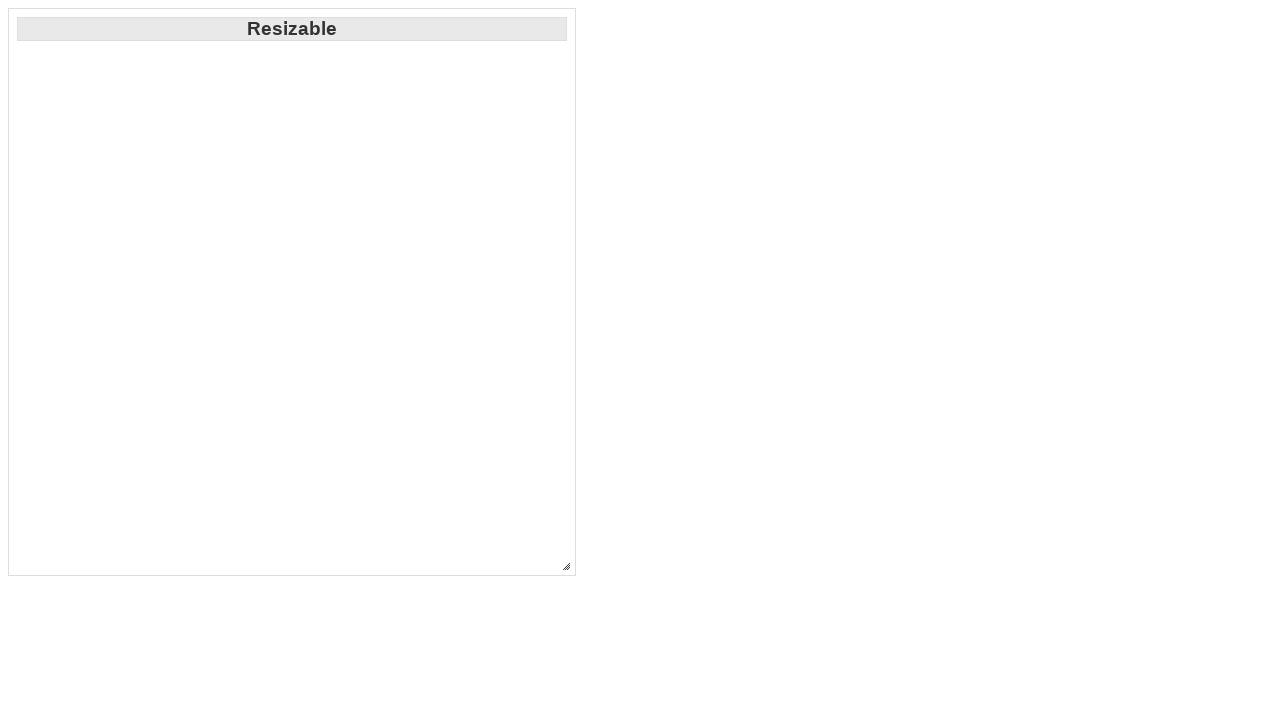

Released mouse button to complete resize operation at (566, 566)
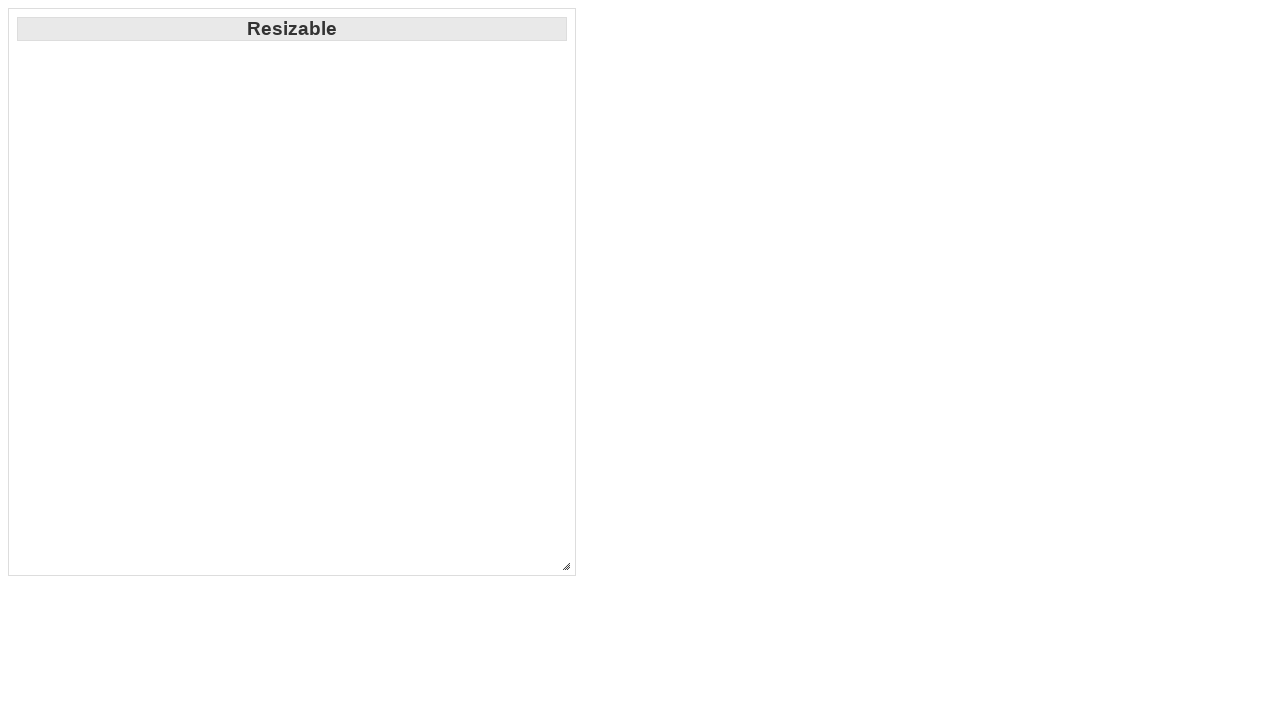

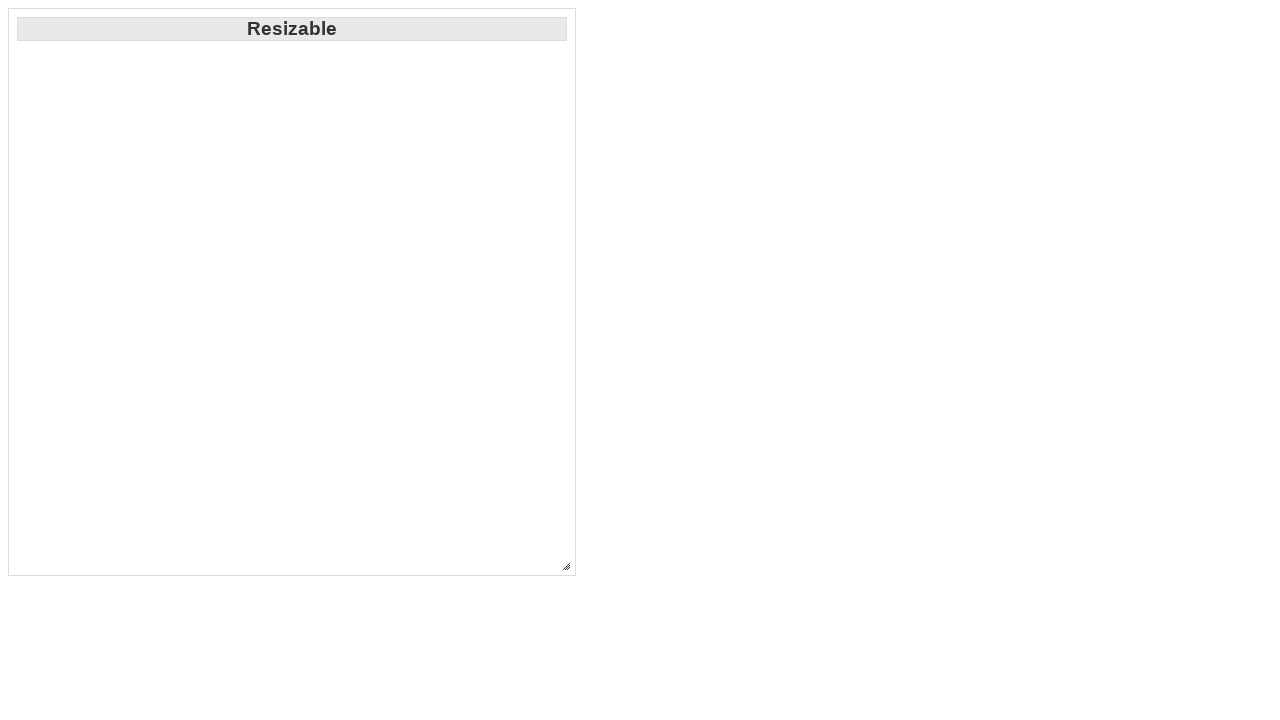